Tests navigation to the getting started page by clicking the join button

Starting URL: https://www.w3champions.com/

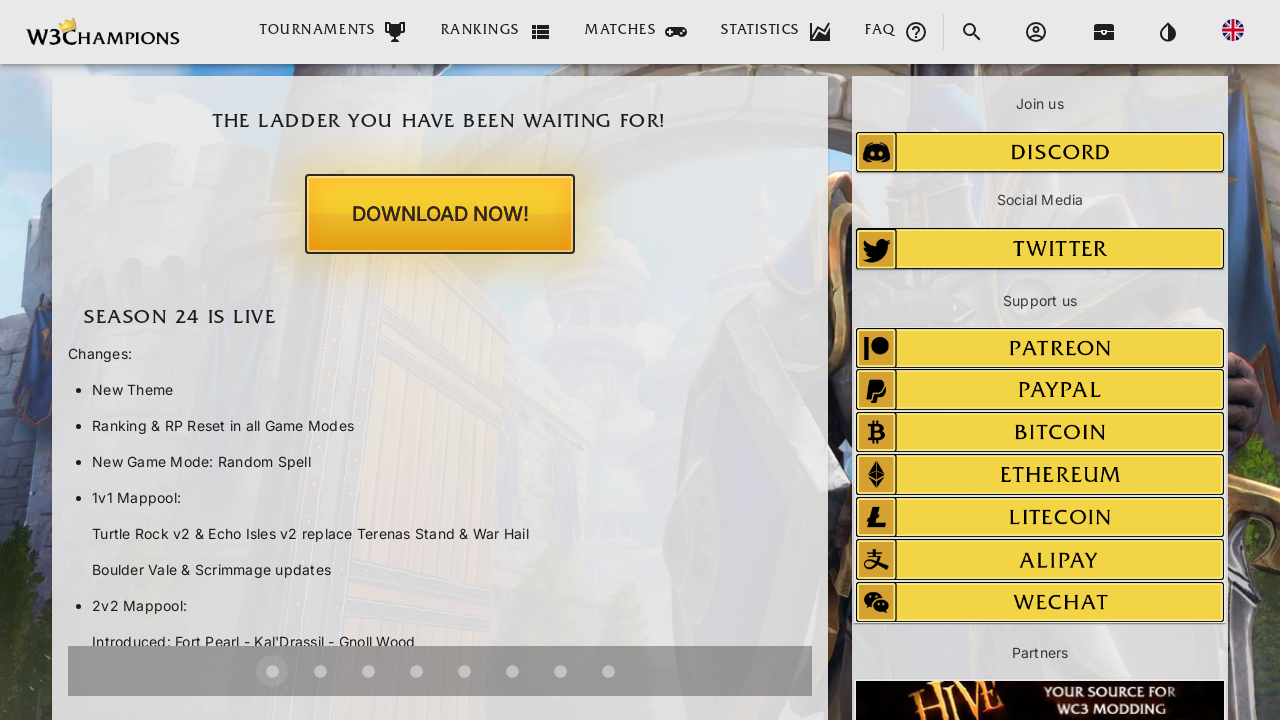

Clicked join button to navigate to getting started page at (440, 214) on button.join-button
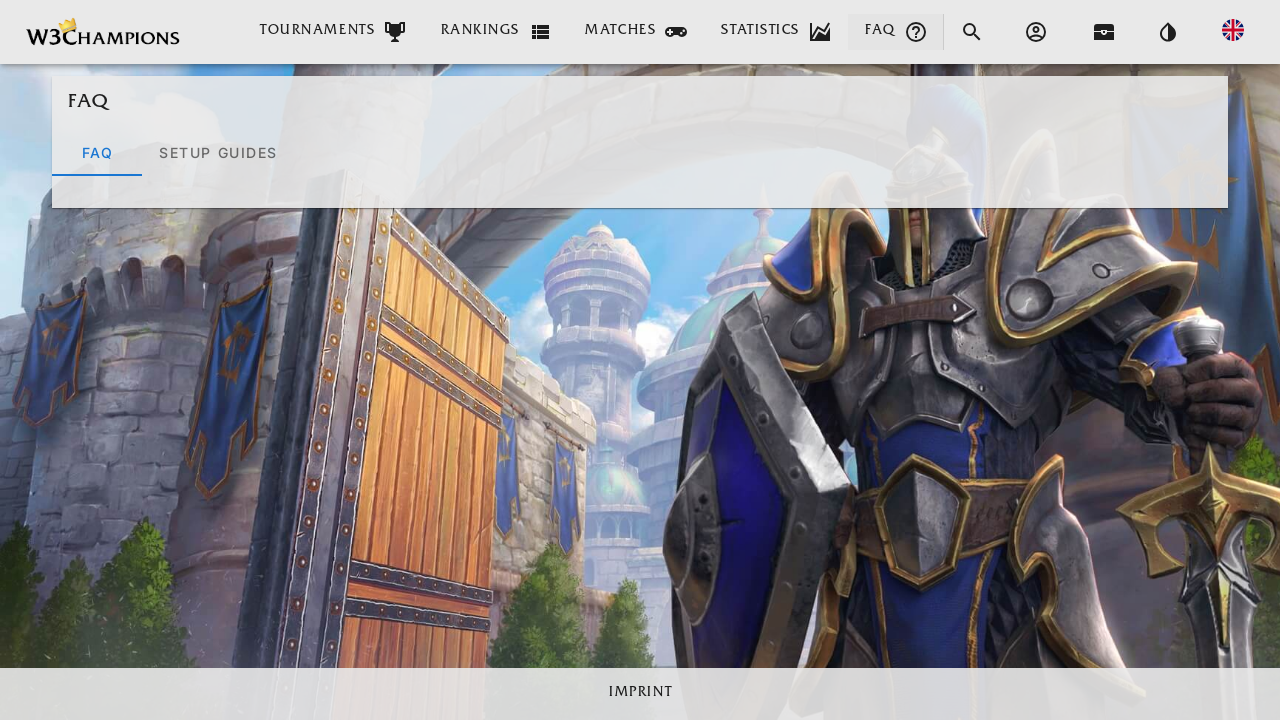

Waited for page to load after clicking join button
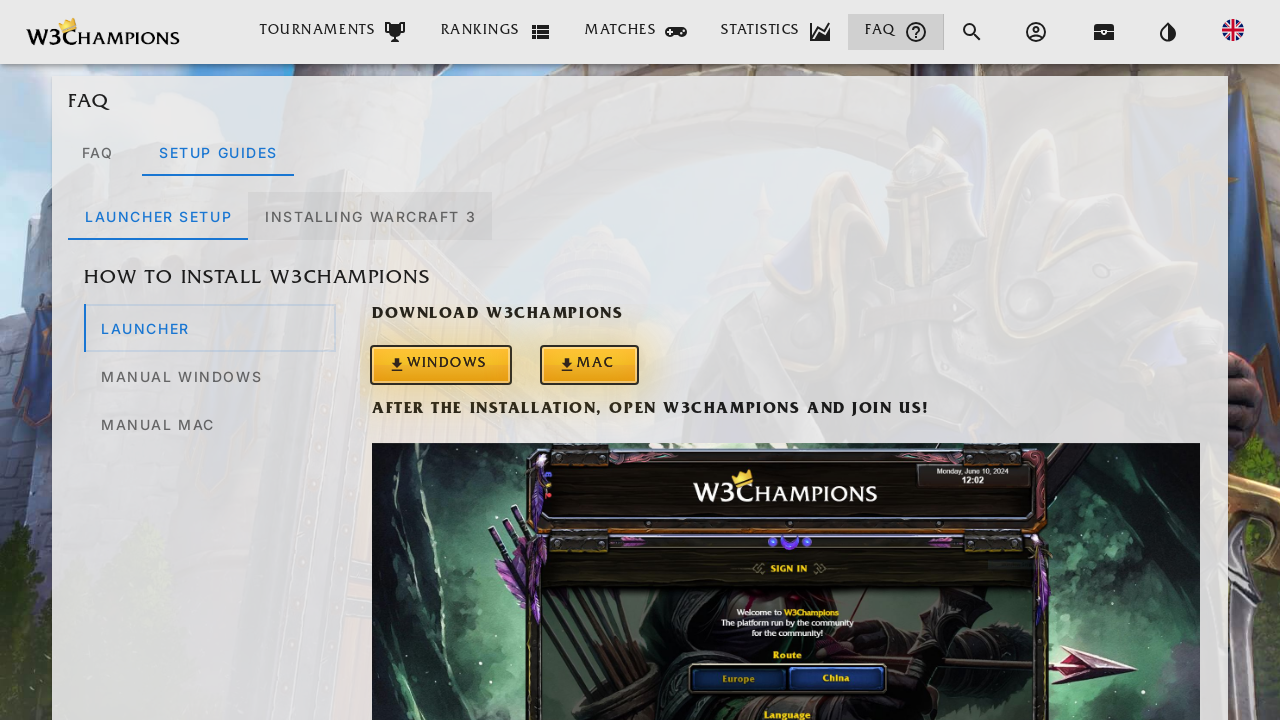

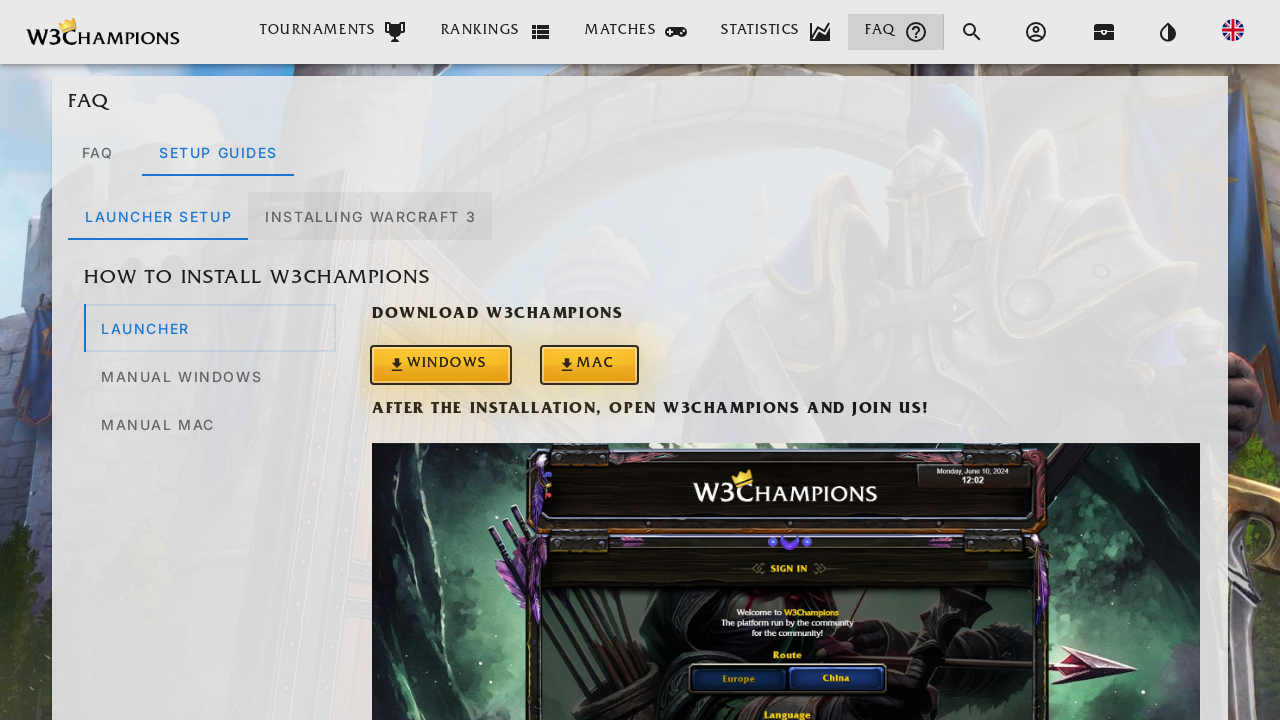